Tests the Request a Quote jump link navigation and verifies the lead form section is displayed

Starting URL: https://business.comcast.com/learn/tv/hotels/?disablescripts=true

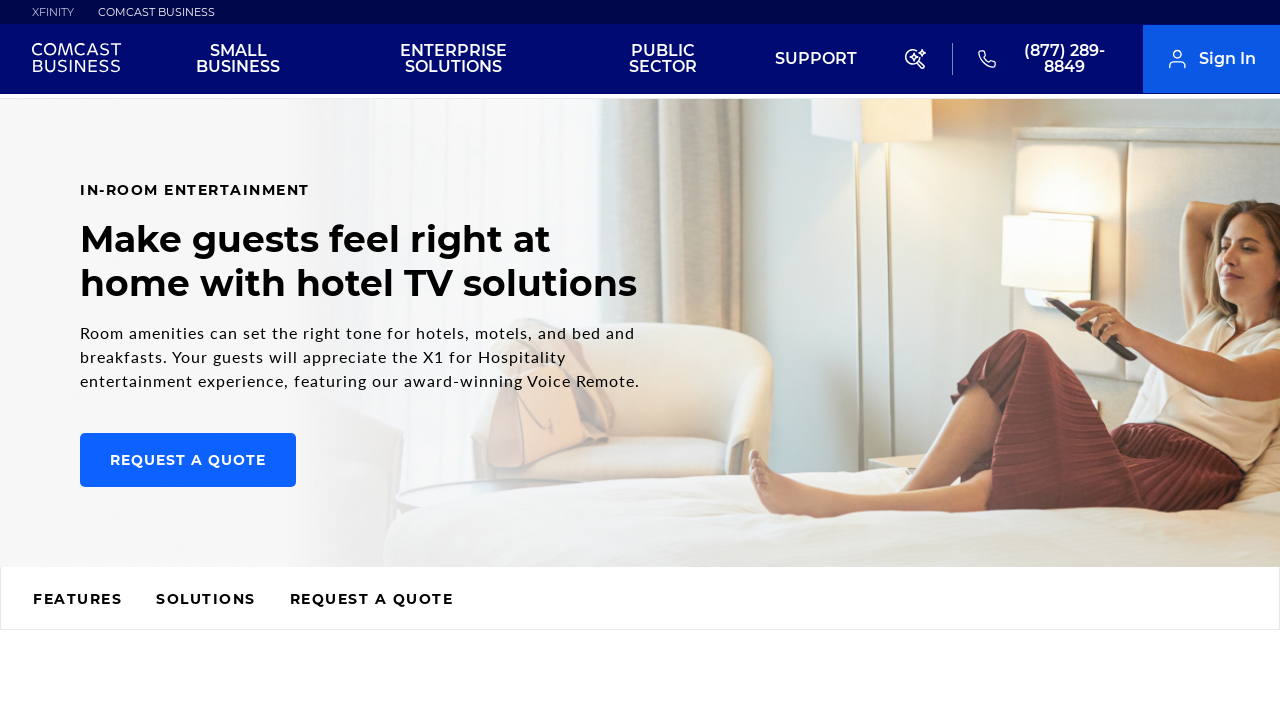

Navigated to hotels TV learn page
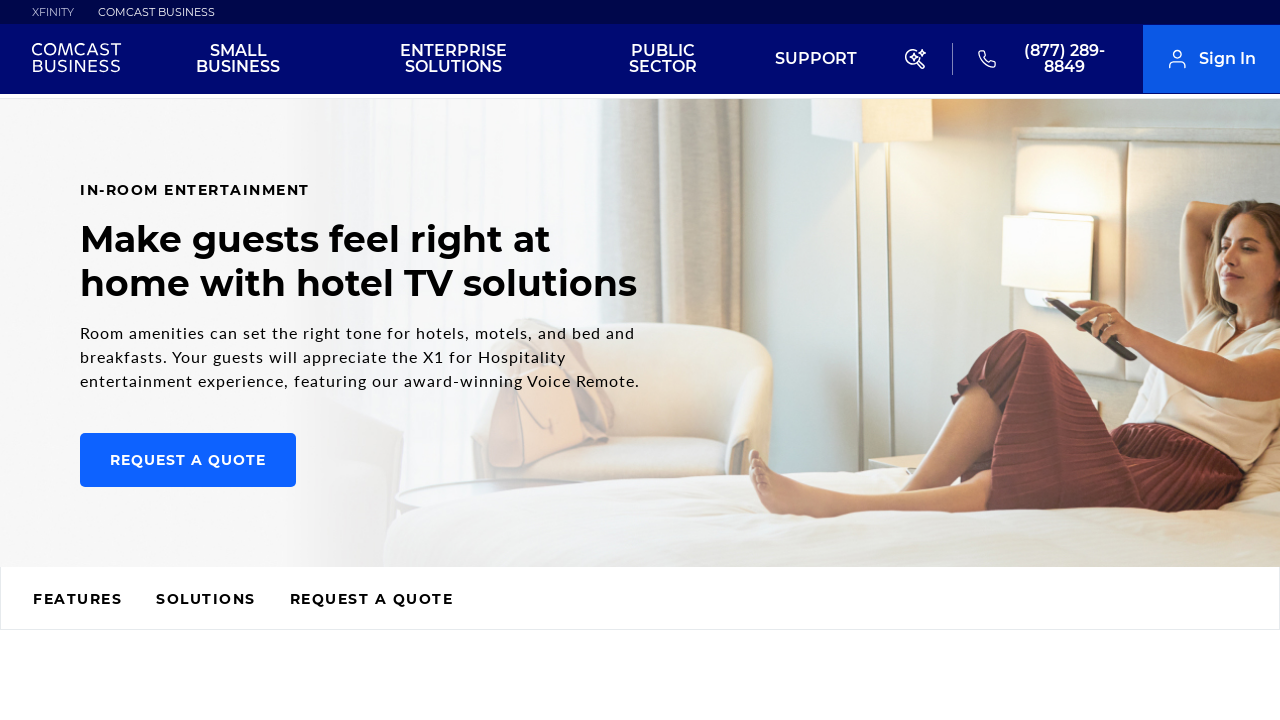

Clicked Request a Quote jump link at (371, 599) on xpath=//*[@id="main"]/section/div[2]/div/ul/li[3]/a
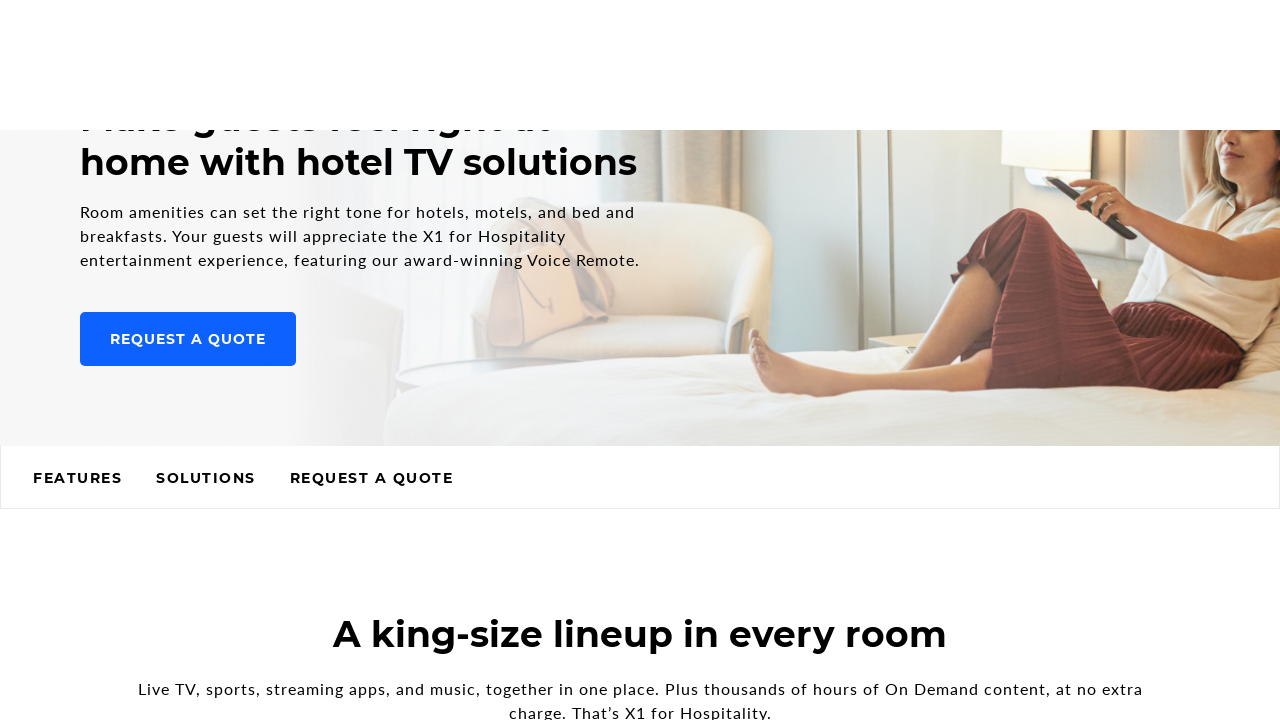

Waited 2 seconds for page to load
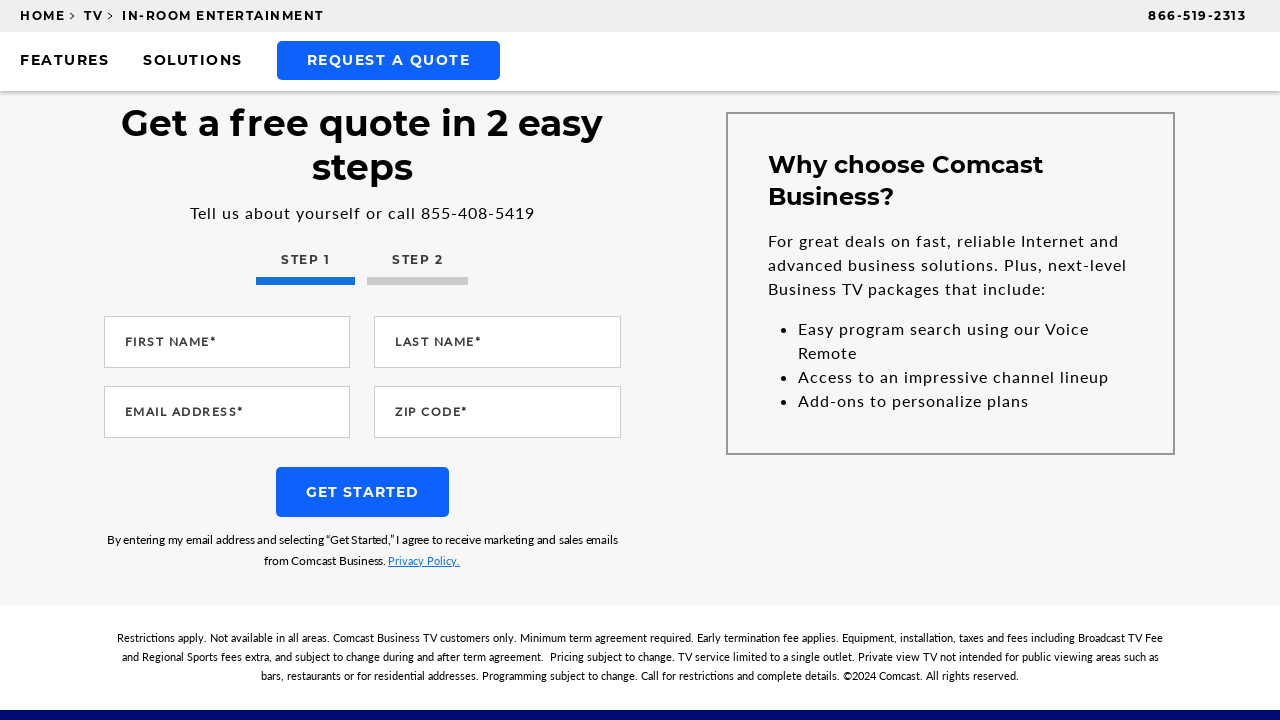

Retrieved lead form section heading text
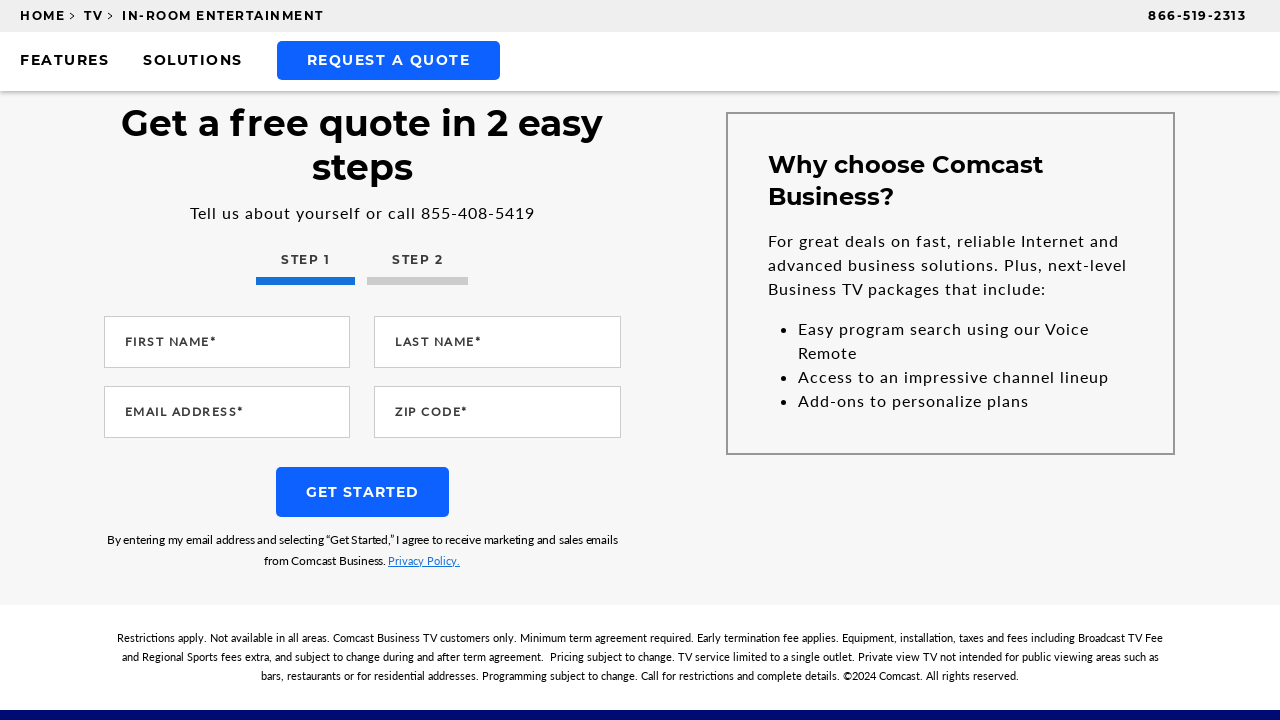

Verified lead form heading is 'Get a free quote in 2 easy steps'
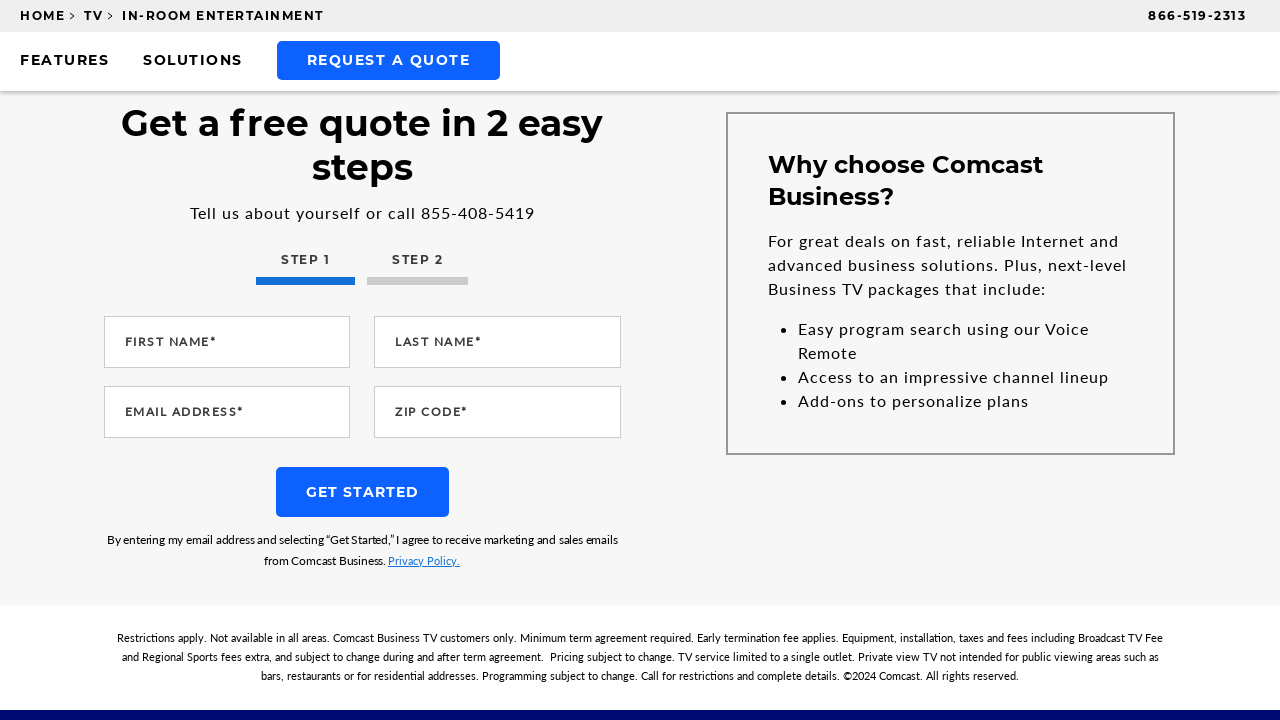

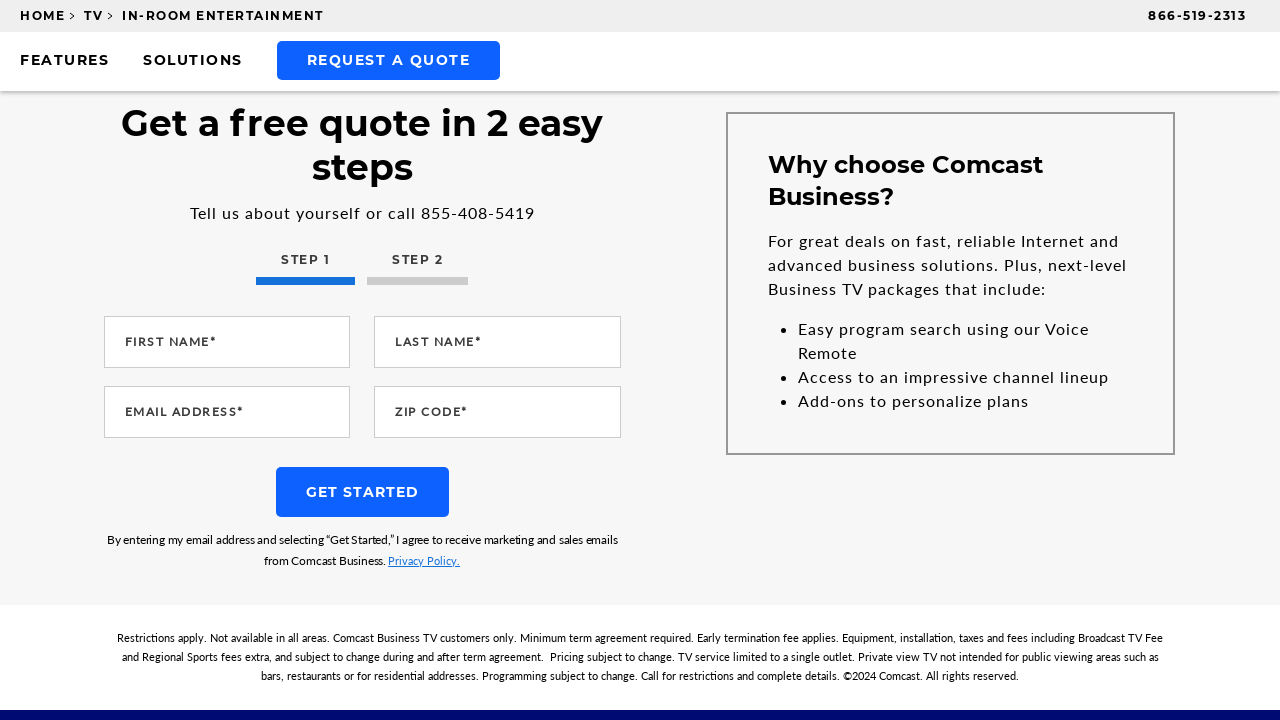